Tests image visibility toggle by clicking a button twice to hide and then show an image

Starting URL: https://iwebnal.github.io/qasandbox/

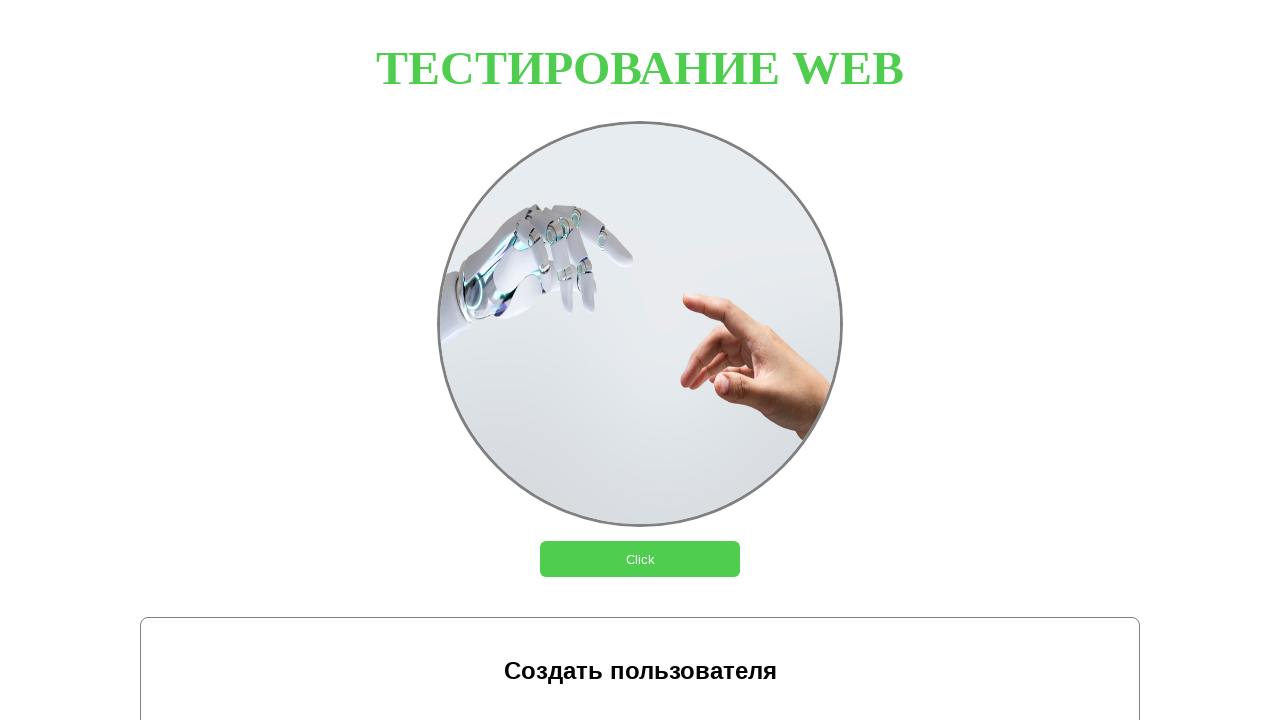

Clicked 'Click' button to hide the image at (640, 559) on internal:role=button[name="Click"i]
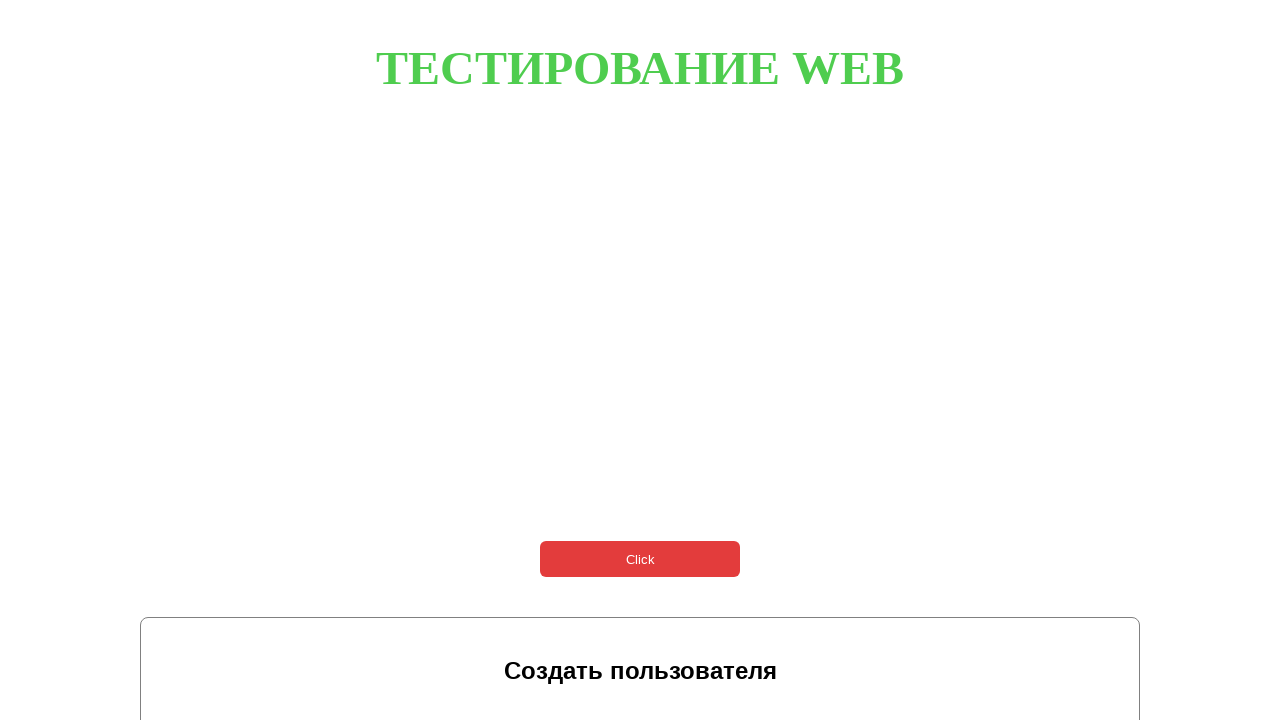

Verified that image is hidden
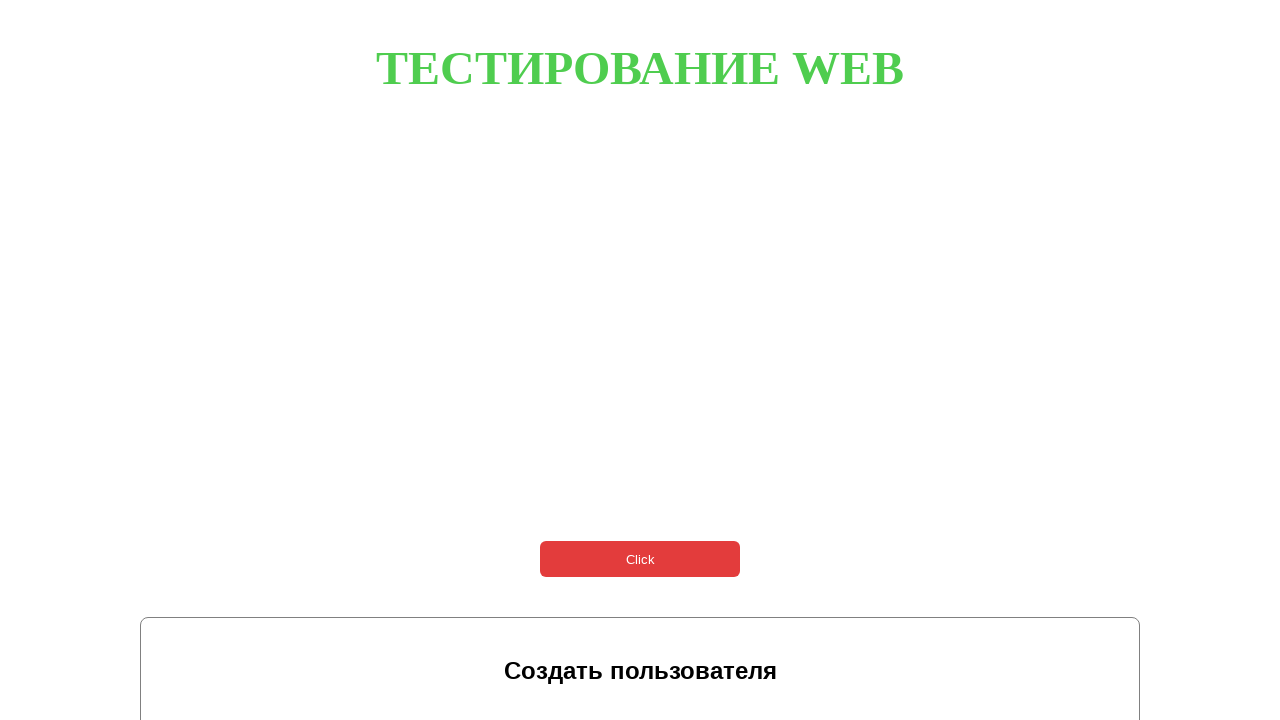

Clicked 'Click' button to show the image again at (640, 559) on internal:role=button[name="Click"i]
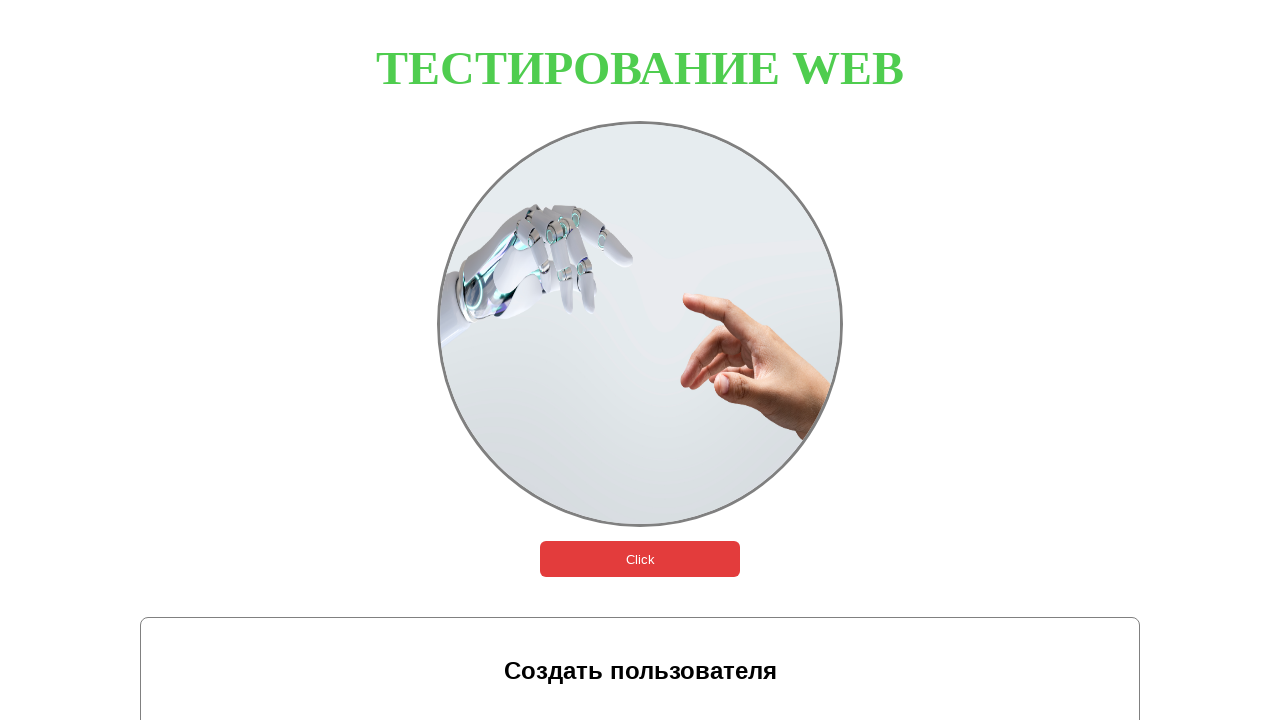

Verified that image is visible
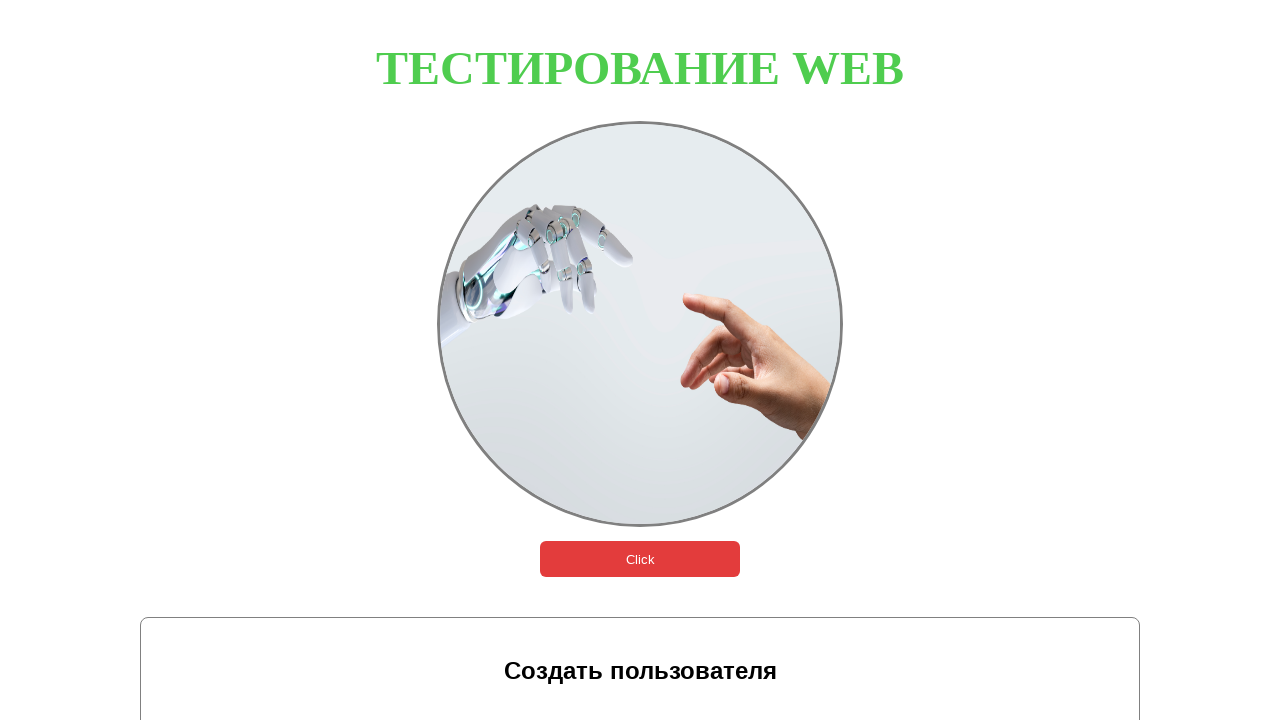

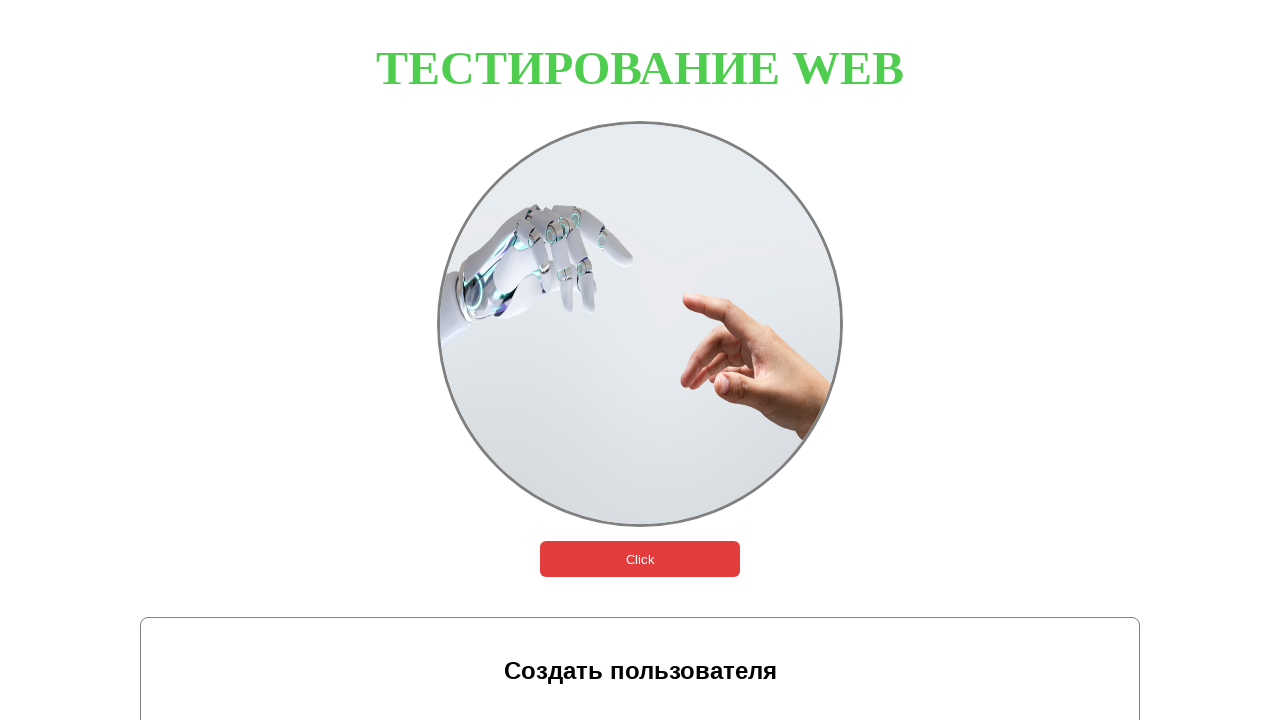